Tests that the OrangeHRM demo site loads correctly by navigating to the homepage and verifying the page title equals "OrangeHRM"

Starting URL: https://opensource-demo.orangehrmlive.com/

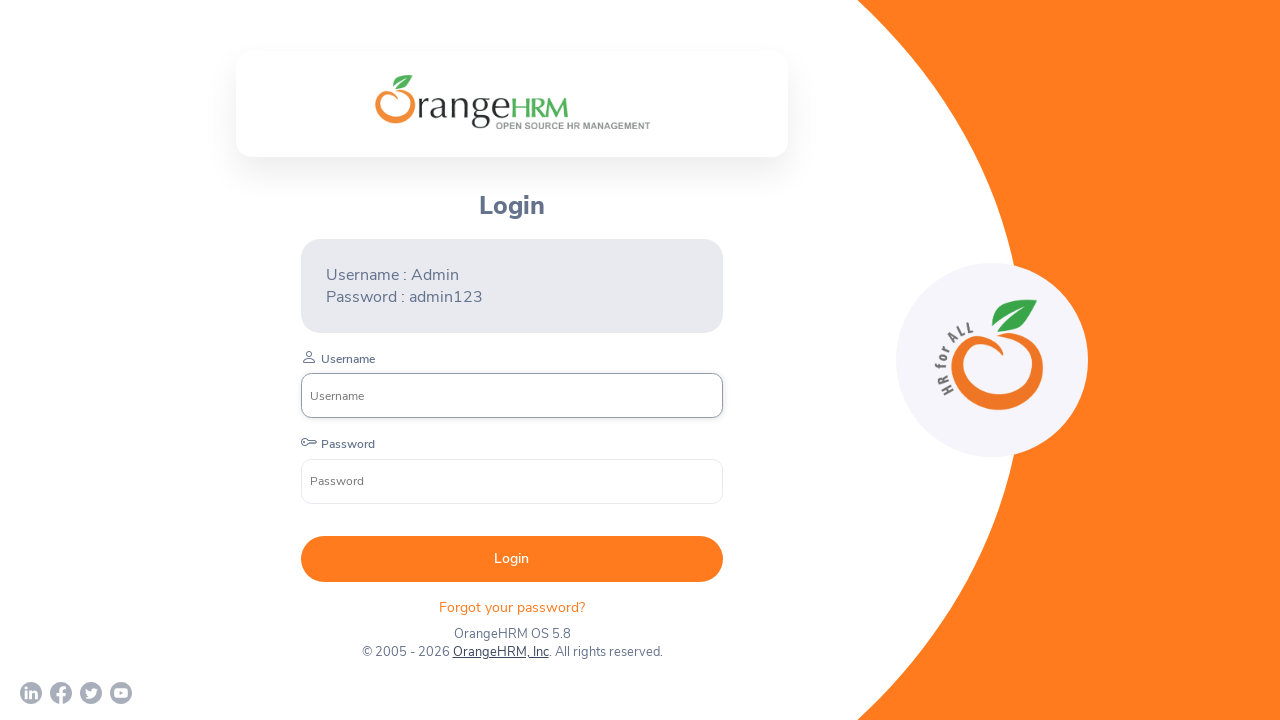

Waited for page to reach domcontentloaded state
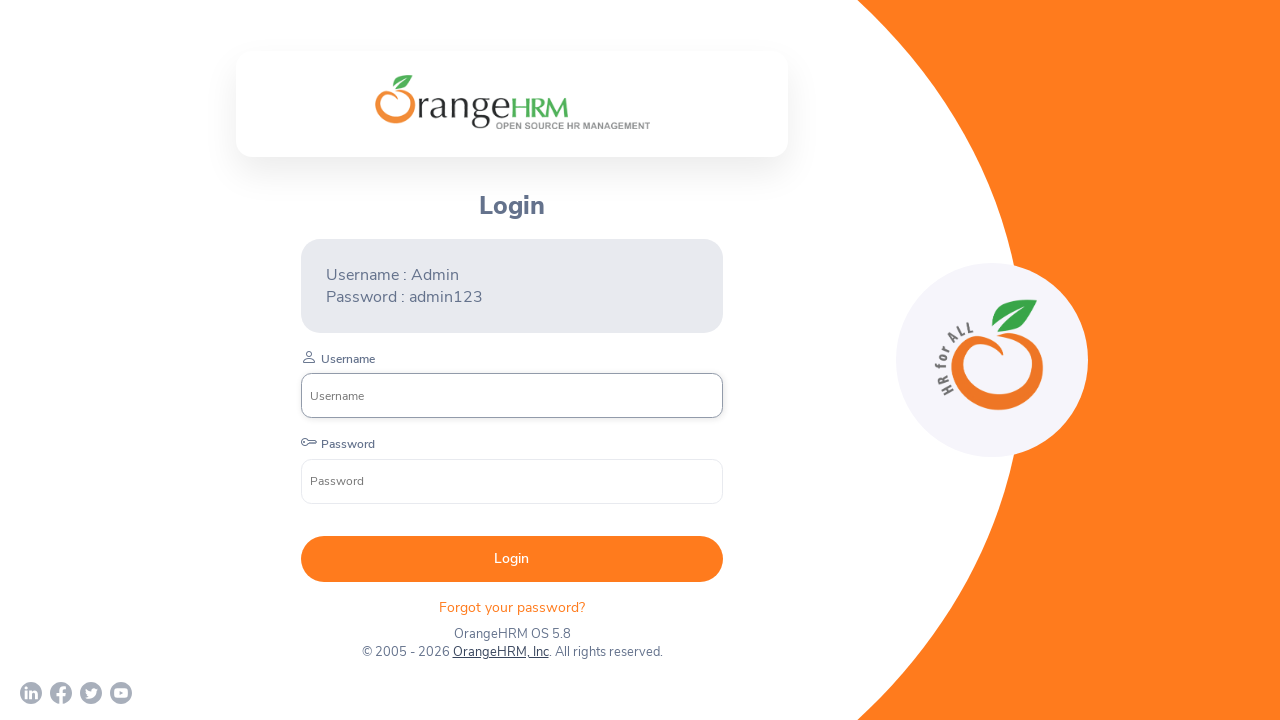

Retrieved page title: OrangeHRM
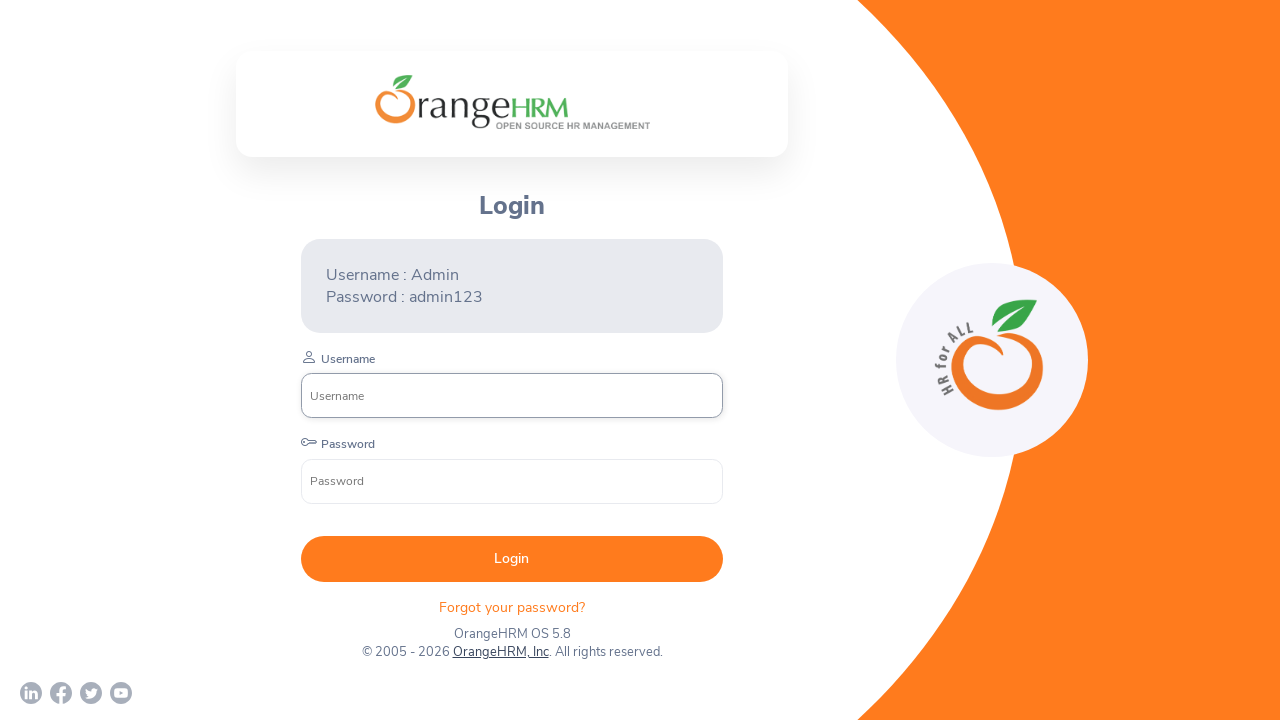

Page title verification passed - title equals 'OrangeHRM'
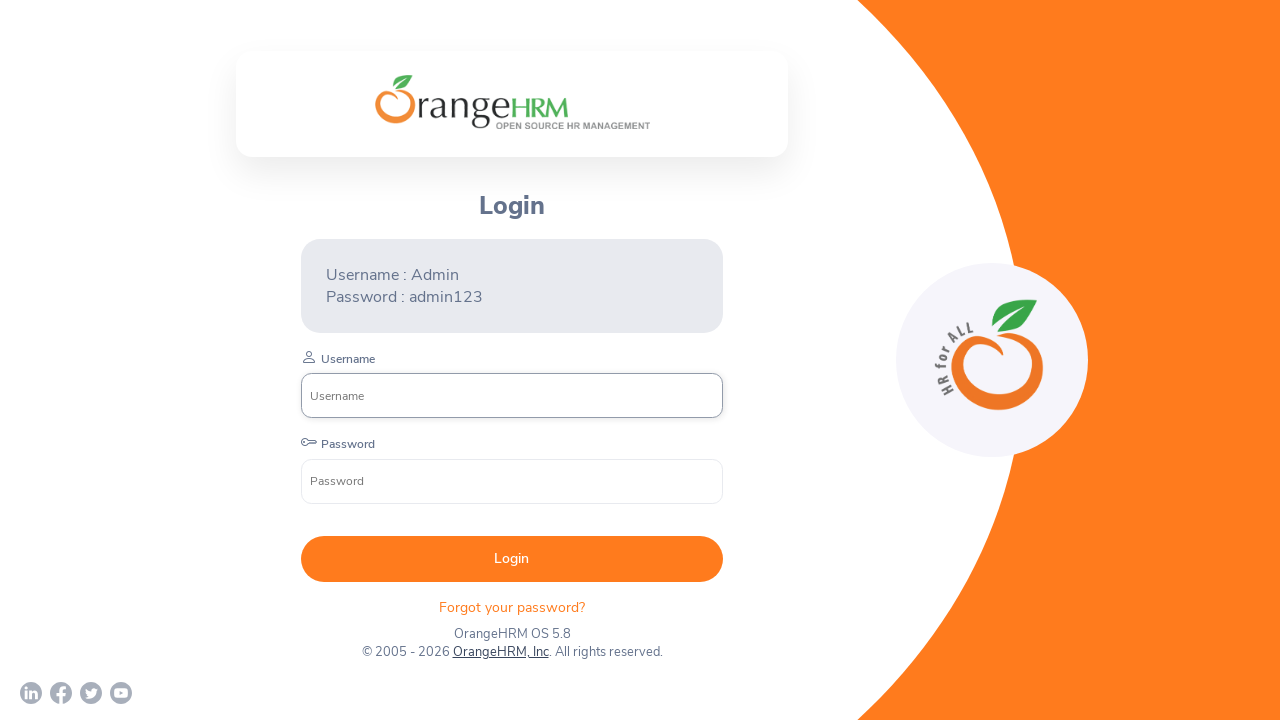

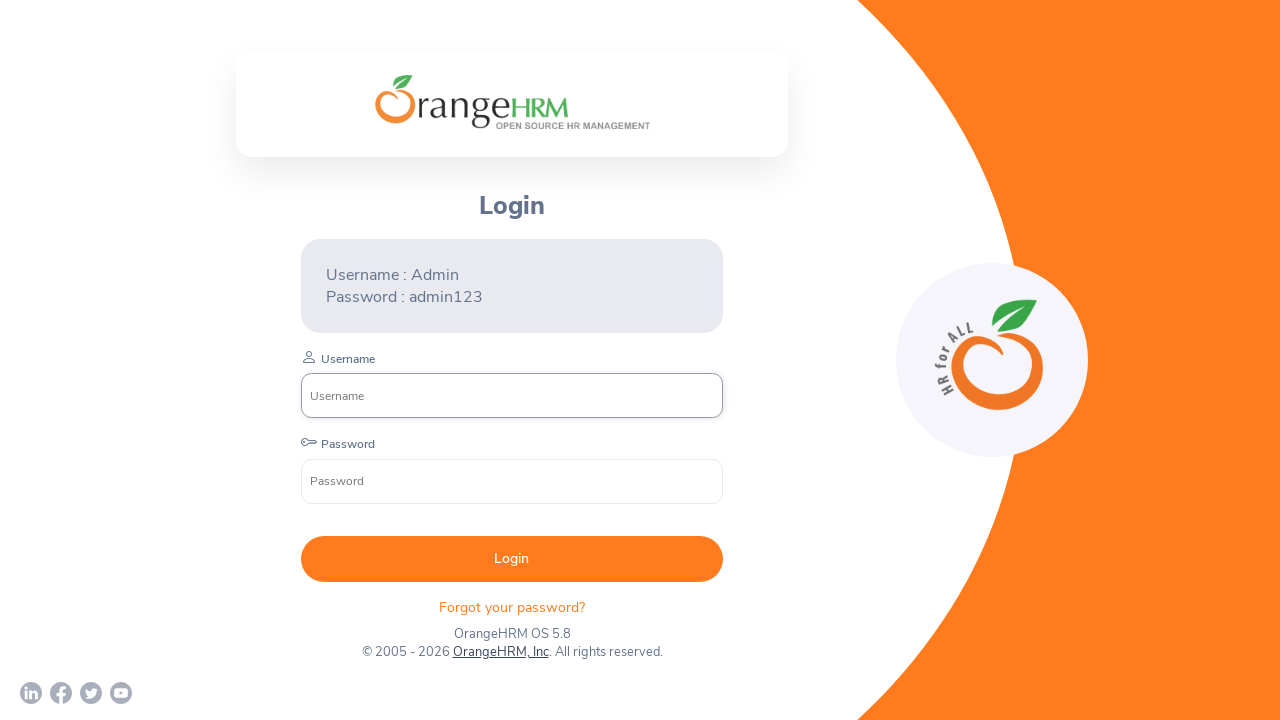